Tests currency switching functionality on a property listing page by clicking on the currency dropdown in the footer and selecting different currencies, then verifying that prices update accordingly.

Starting URL: https://www.alojamiento.io/property/apartamentos-centro-coló3n/BC-189483

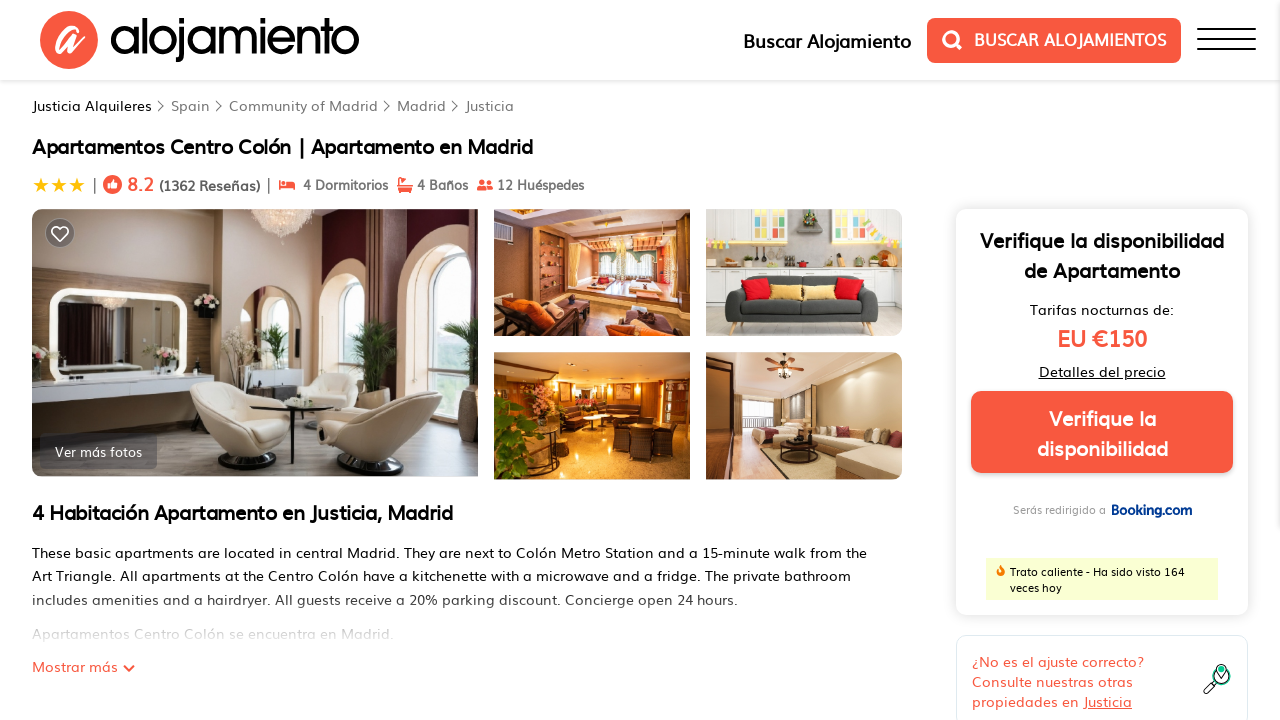

Waited for availability price element to load
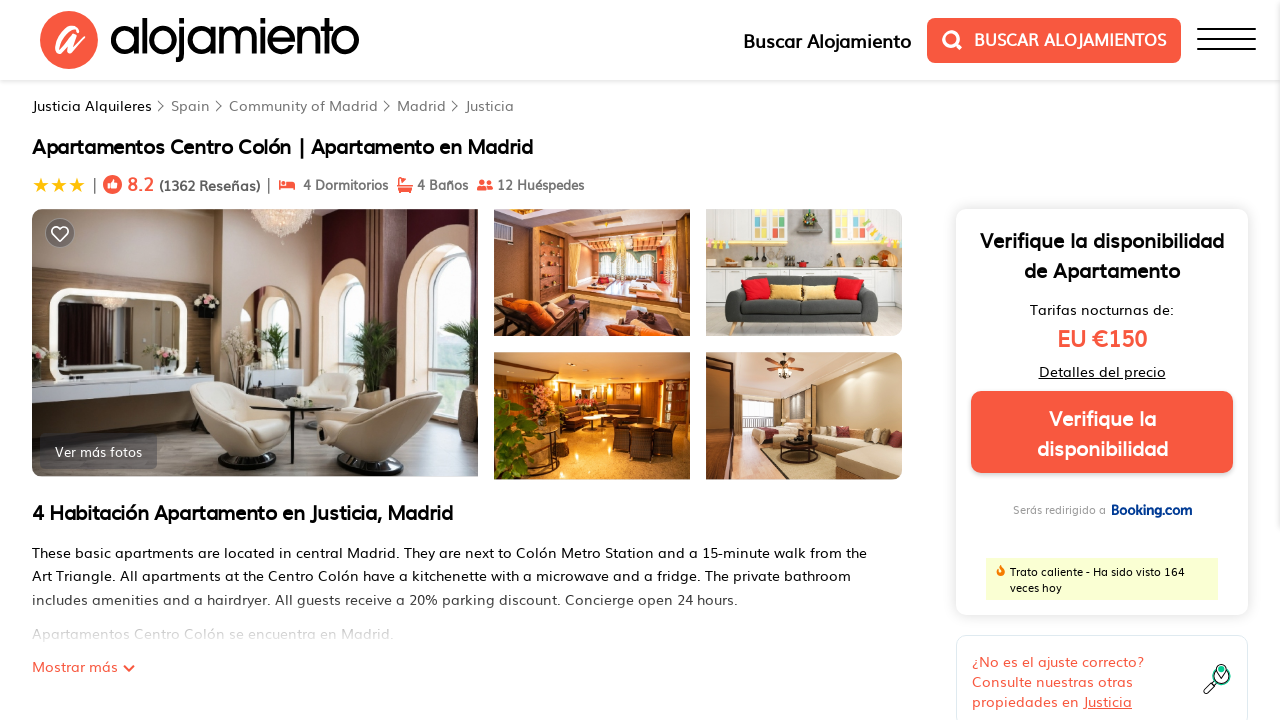

Captured initial availability price: EU €150
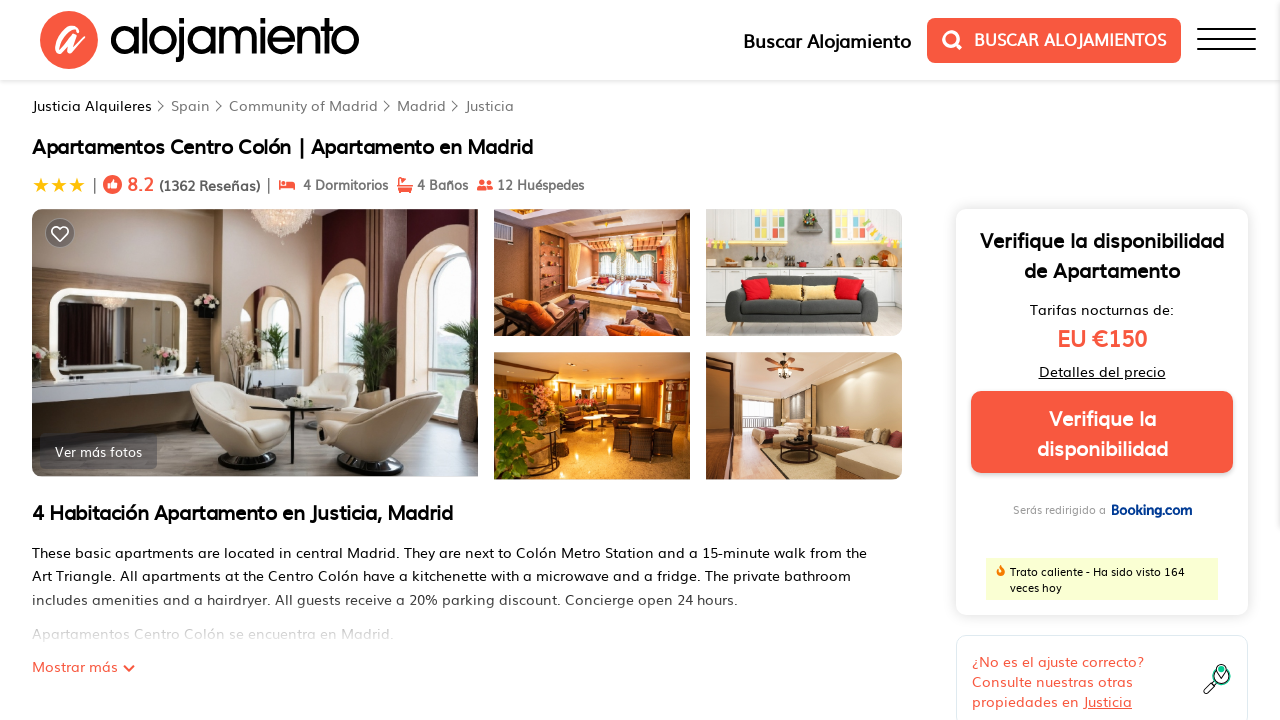

Waited for price elements in cards to load
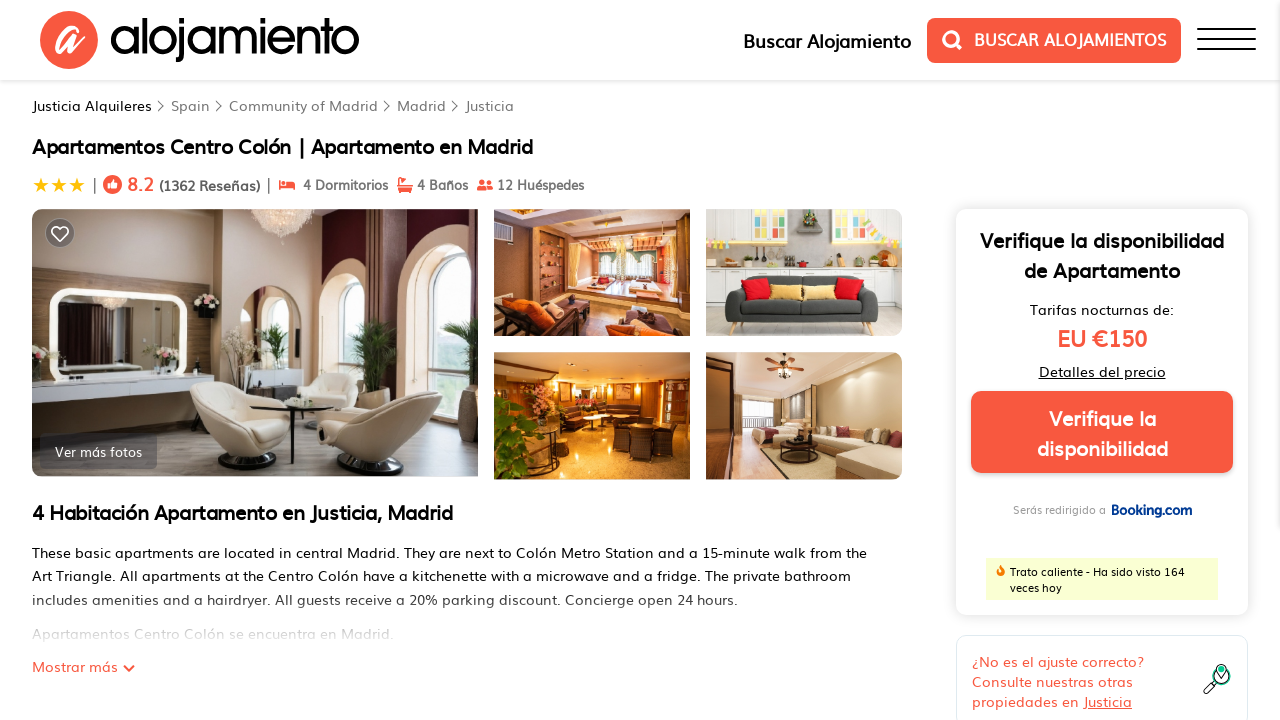

Captured initial card price: De EU €374
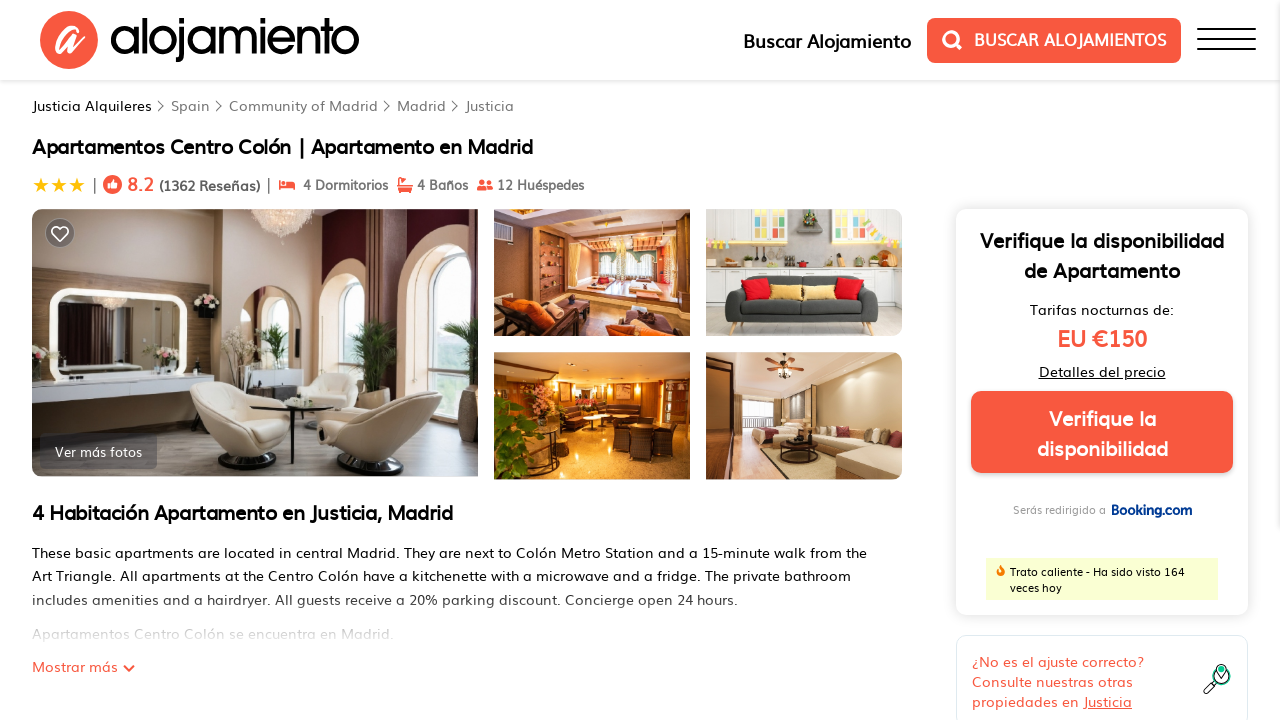

Waited for currency dropdown to be present
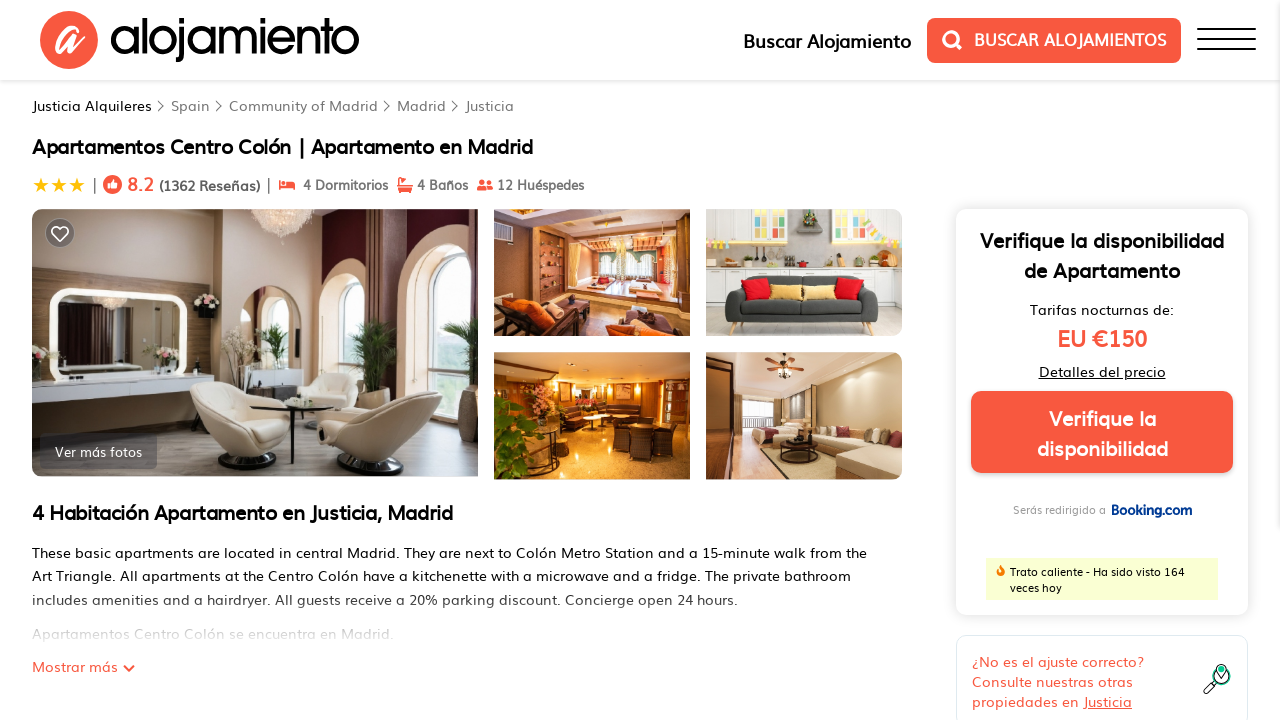

Scrolled to footer currency dropdown
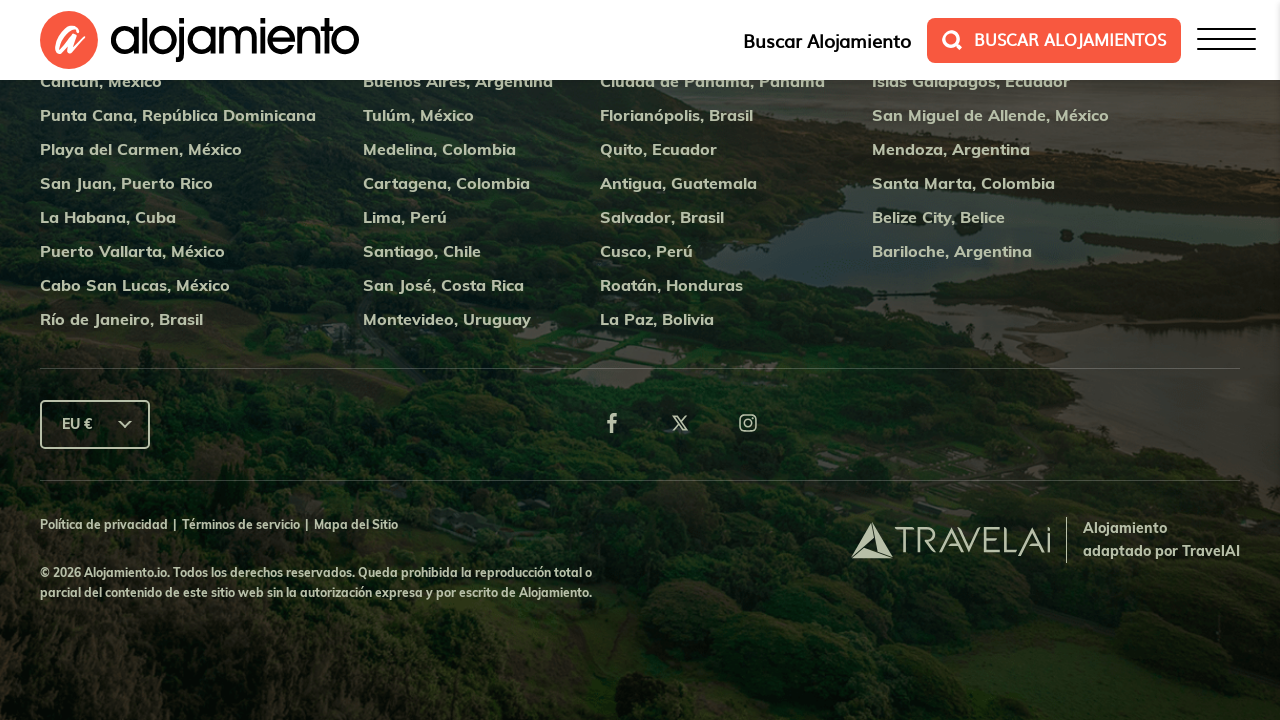

Clicked on currency dropdown to open it at (95, 424) on #js-currency-sort-footer
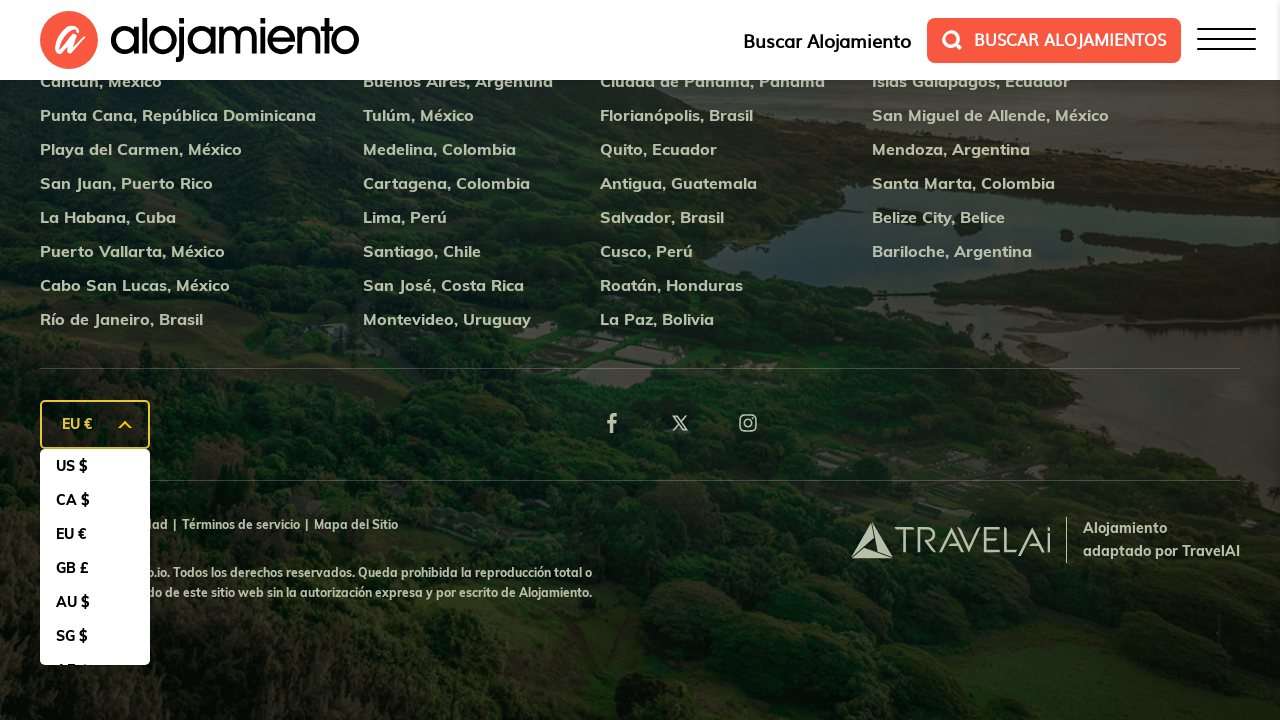

Waited for currency options to appear
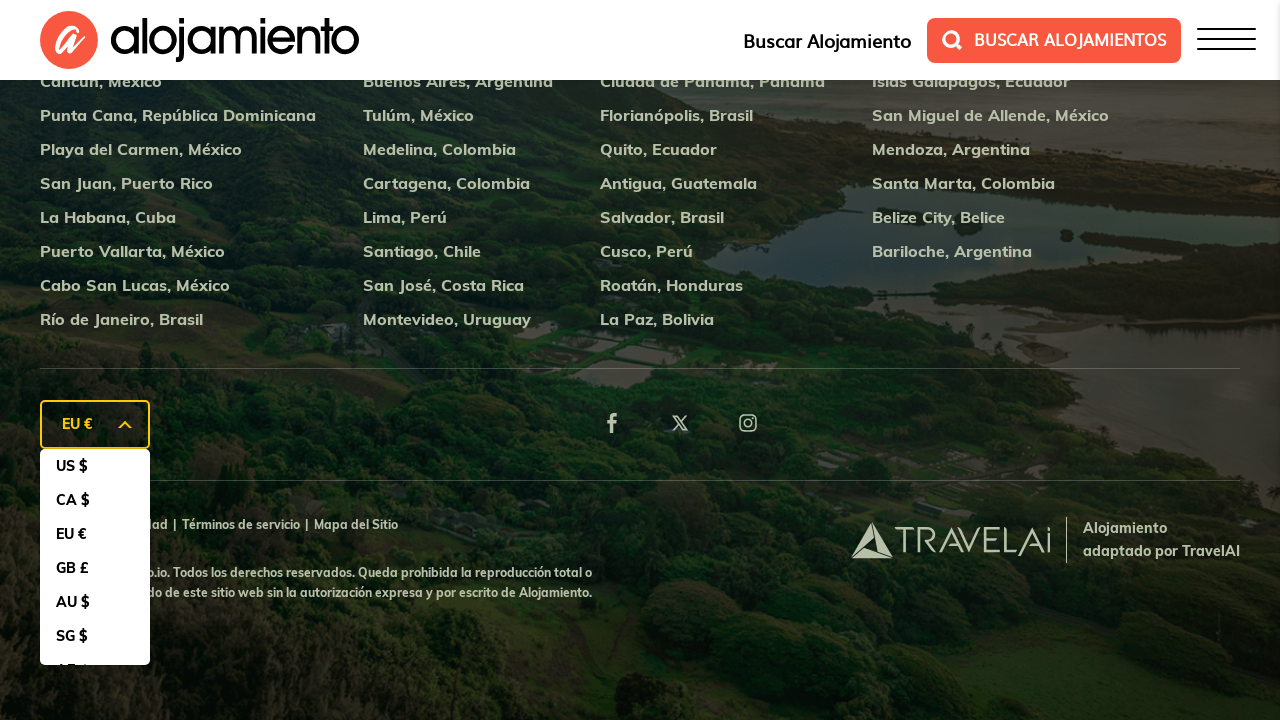

Scrolled to second currency option
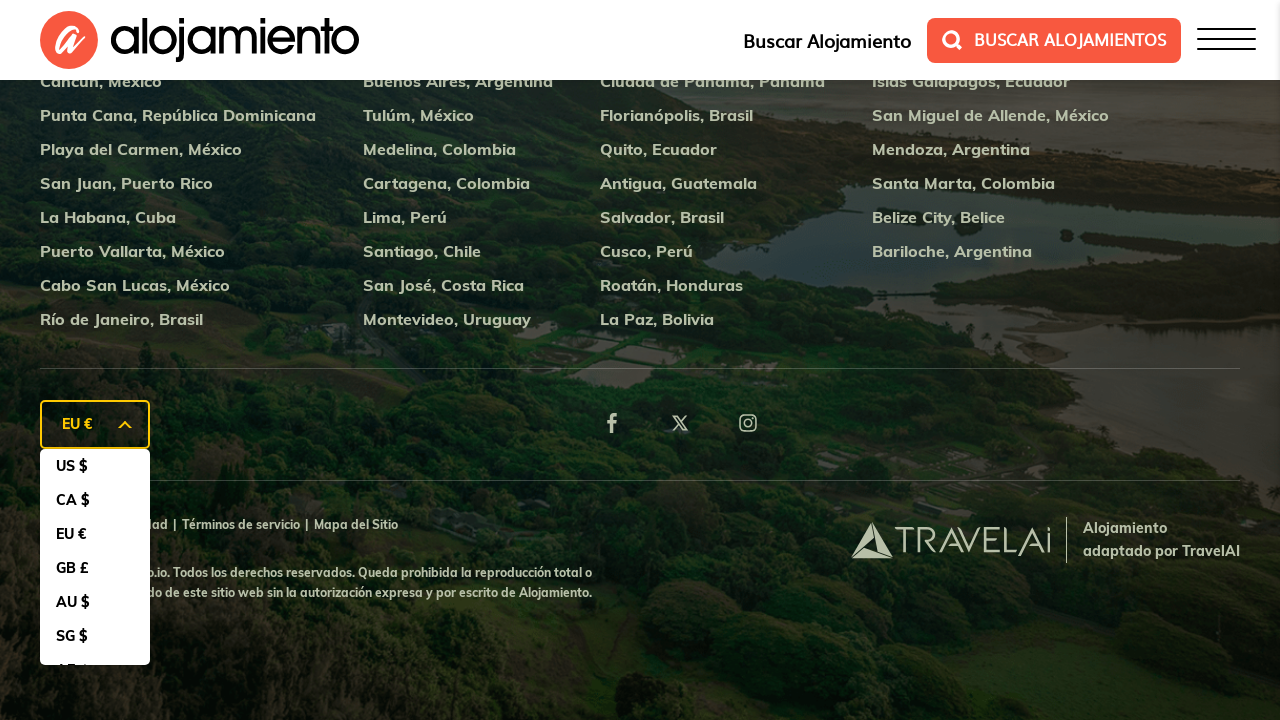

Clicked on second currency option to change currency at (95, 500) on div.footer-section div.footer-currency-dd ul.select-ul li >> nth=1
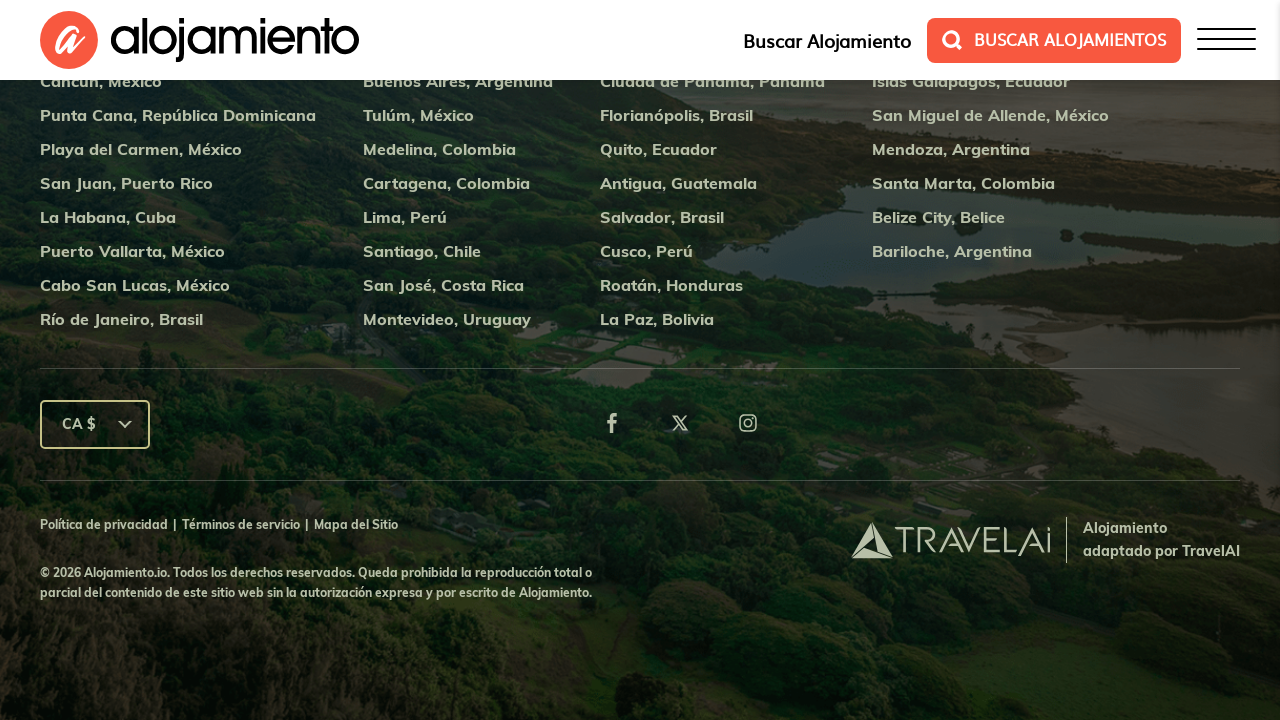

Waited for price update after currency change
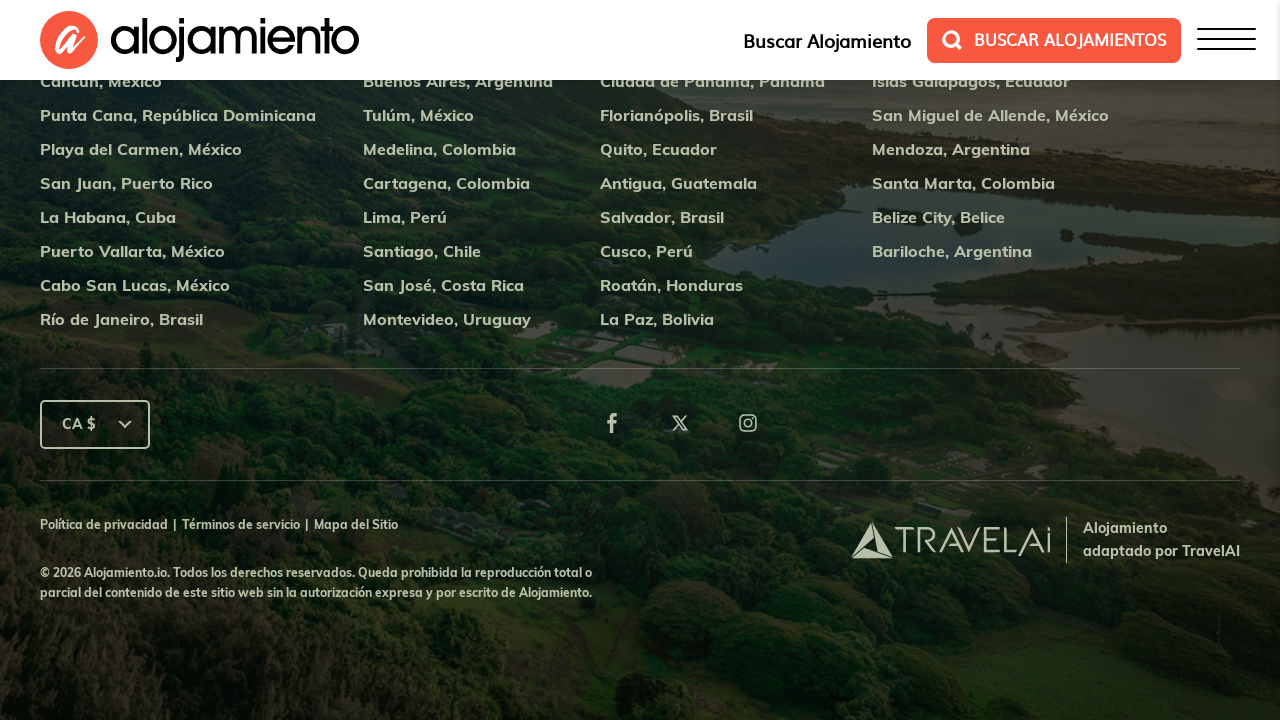

Verified availability price is still visible after currency change
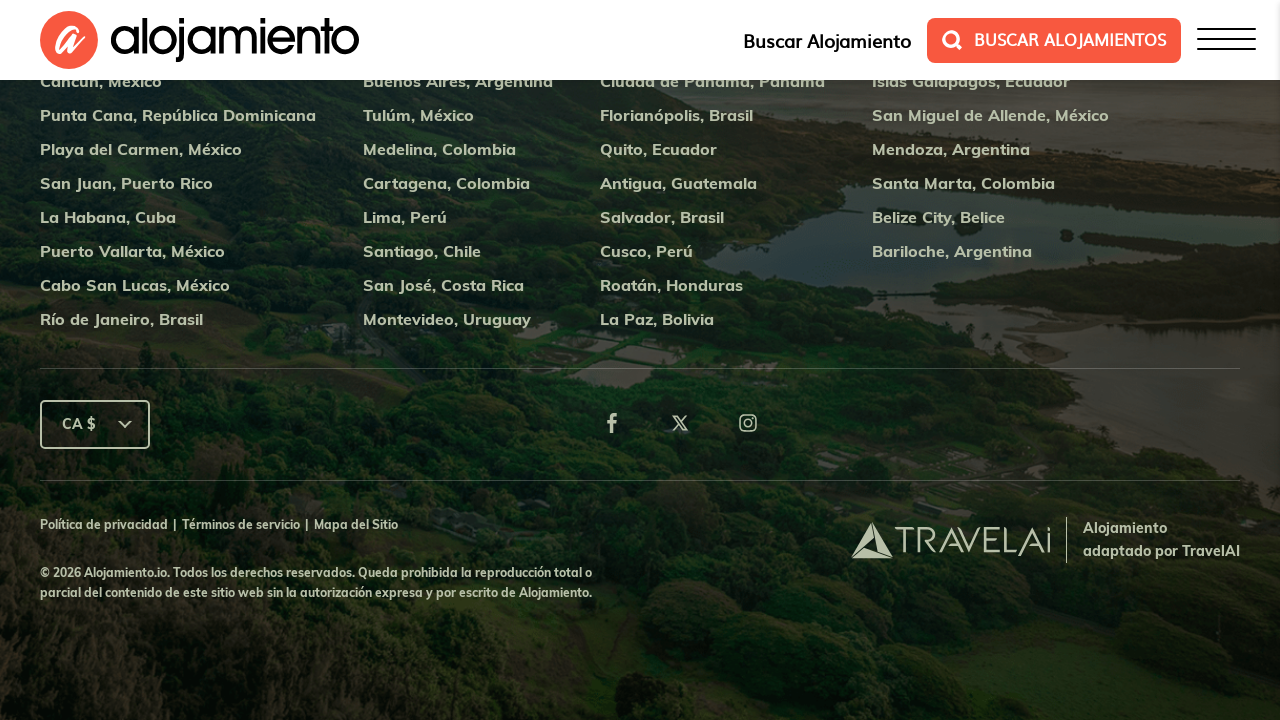

Verified card prices are still visible after currency change
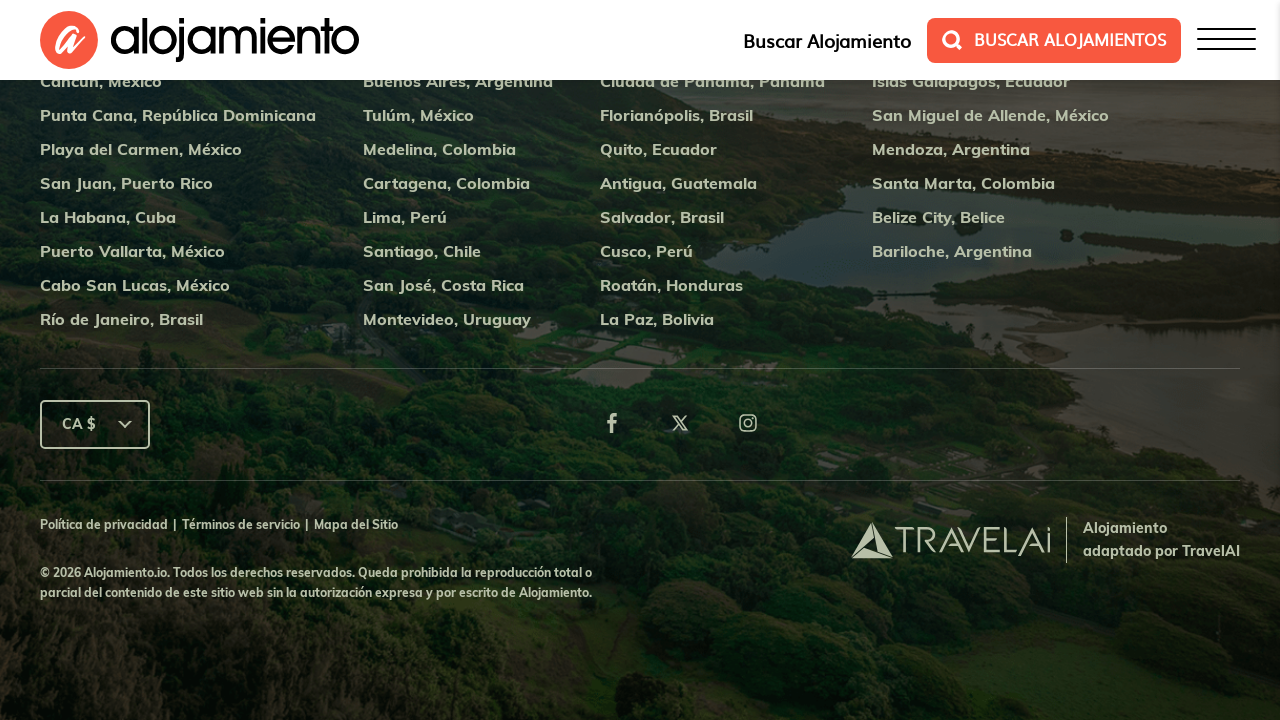

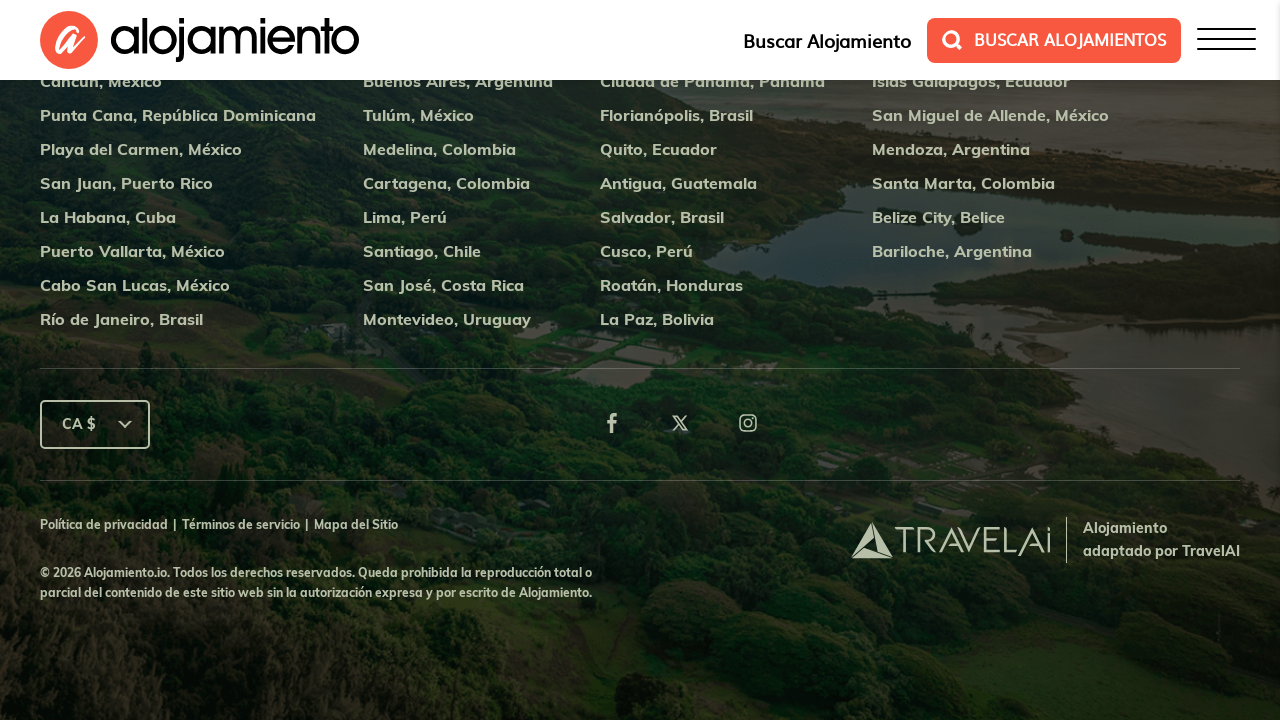